Tests un-marking items as complete by creating items, marking one complete, then unmarking it

Starting URL: https://demo.playwright.dev/todomvc

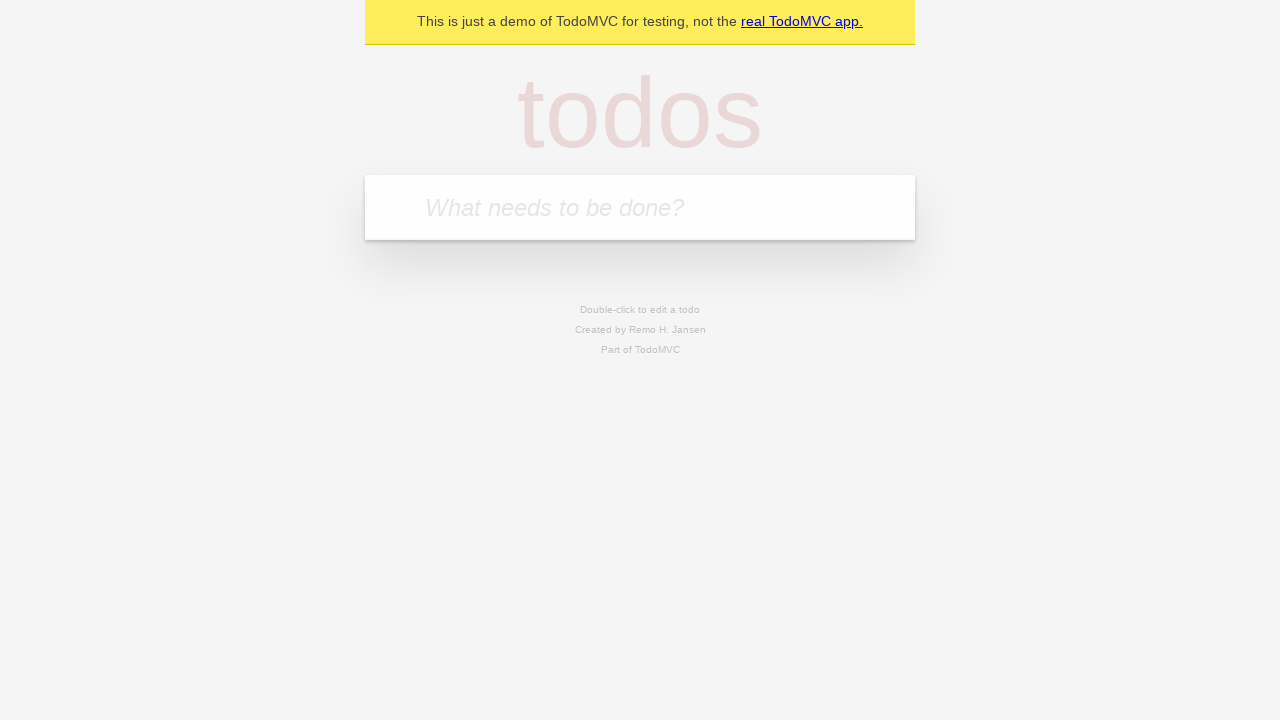

Filled new todo input with 'buy some cheese' on .new-todo
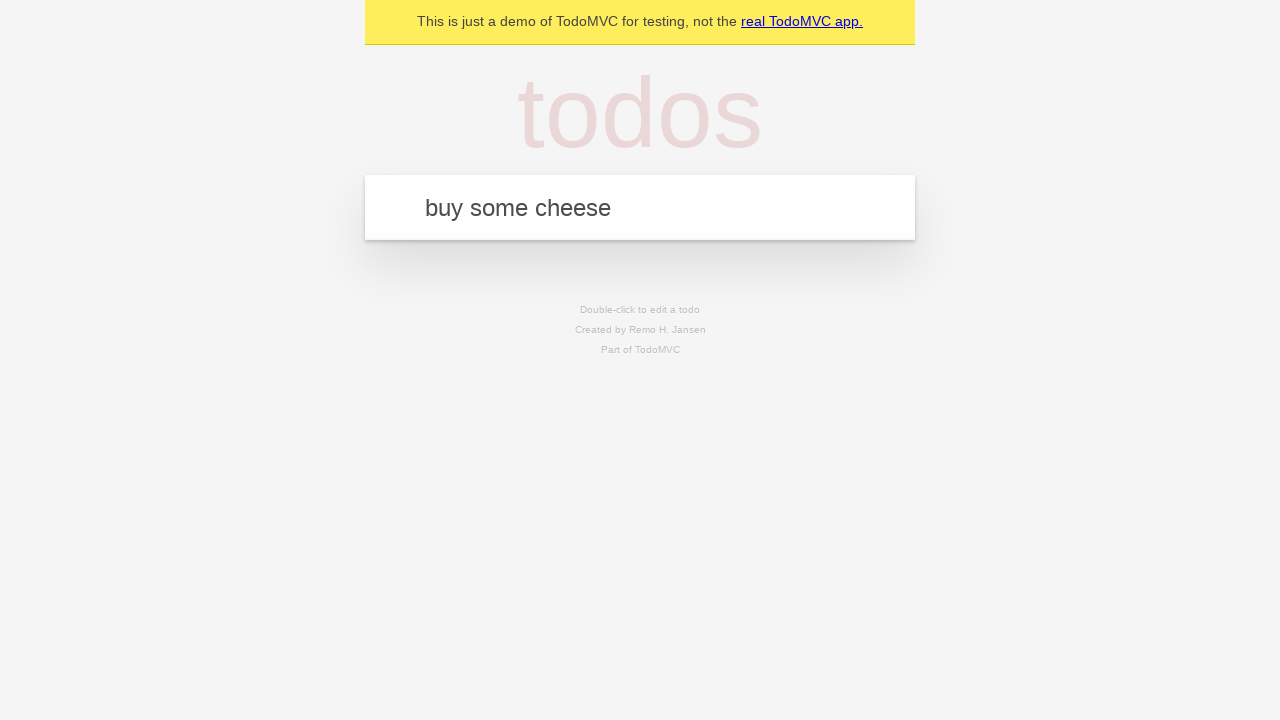

Pressed Enter to create first todo item on .new-todo
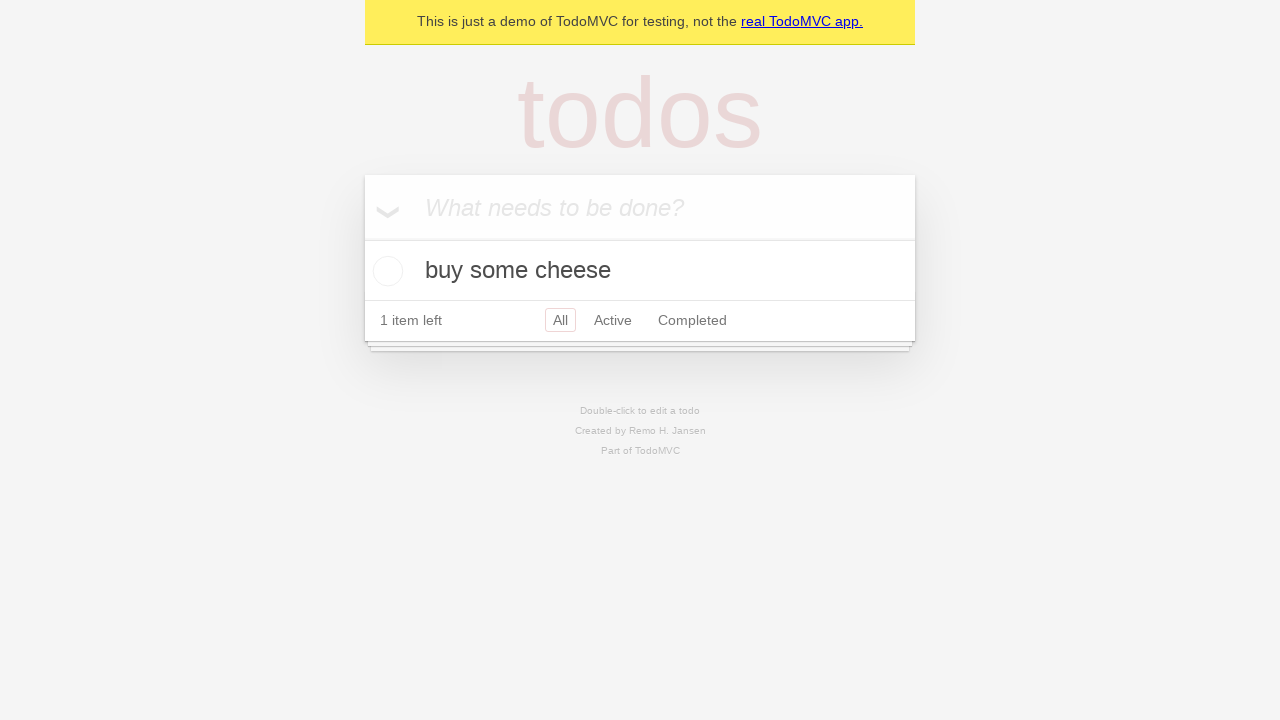

Filled new todo input with 'feed the cat' on .new-todo
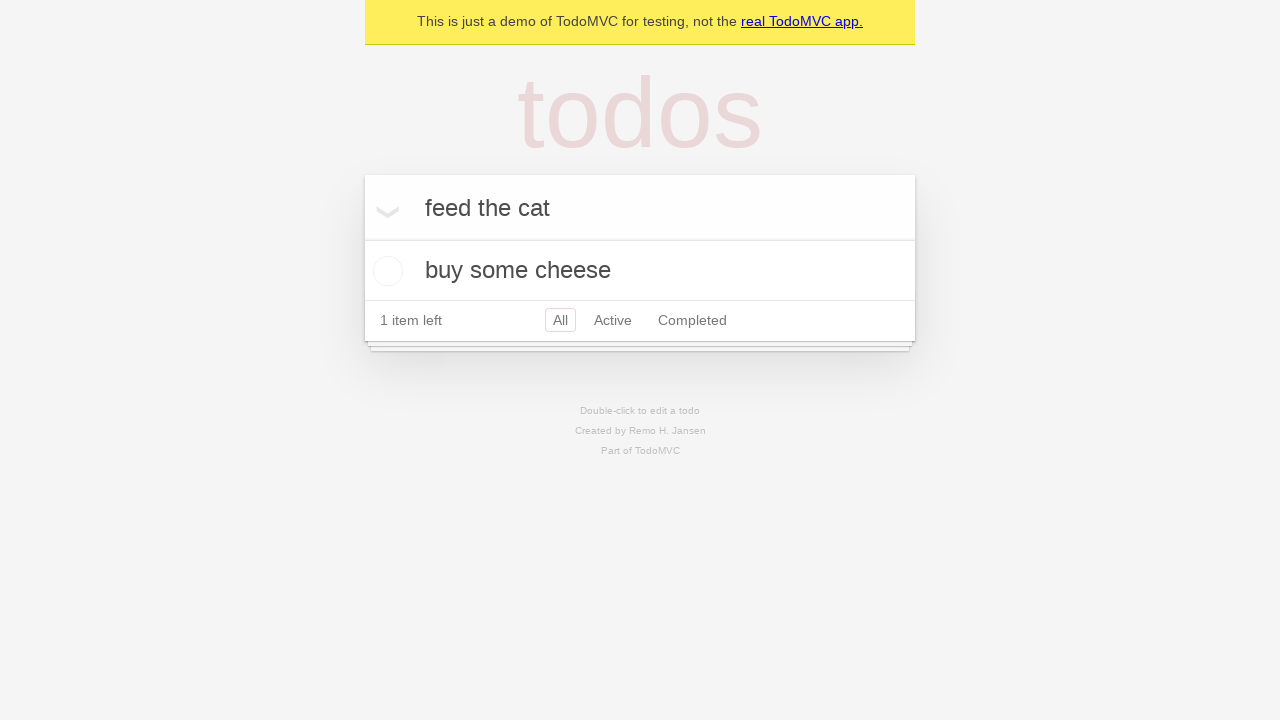

Pressed Enter to create second todo item on .new-todo
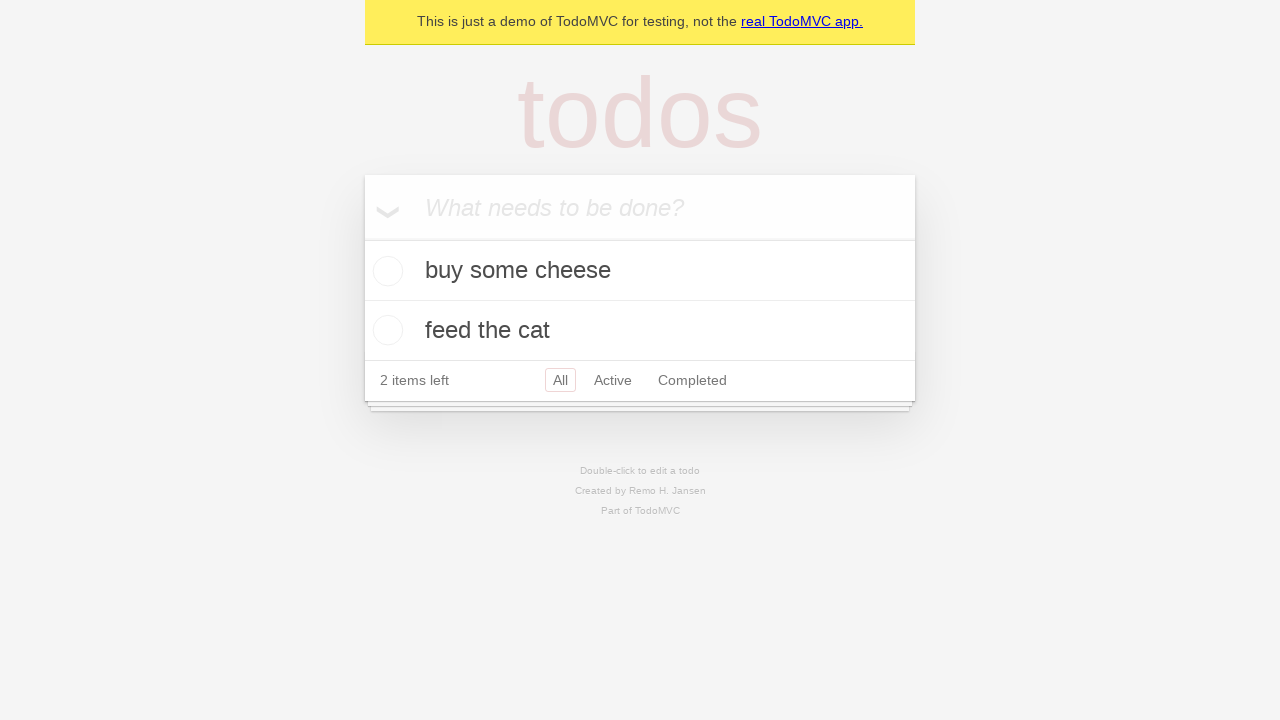

Waited for second todo item to appear in the list
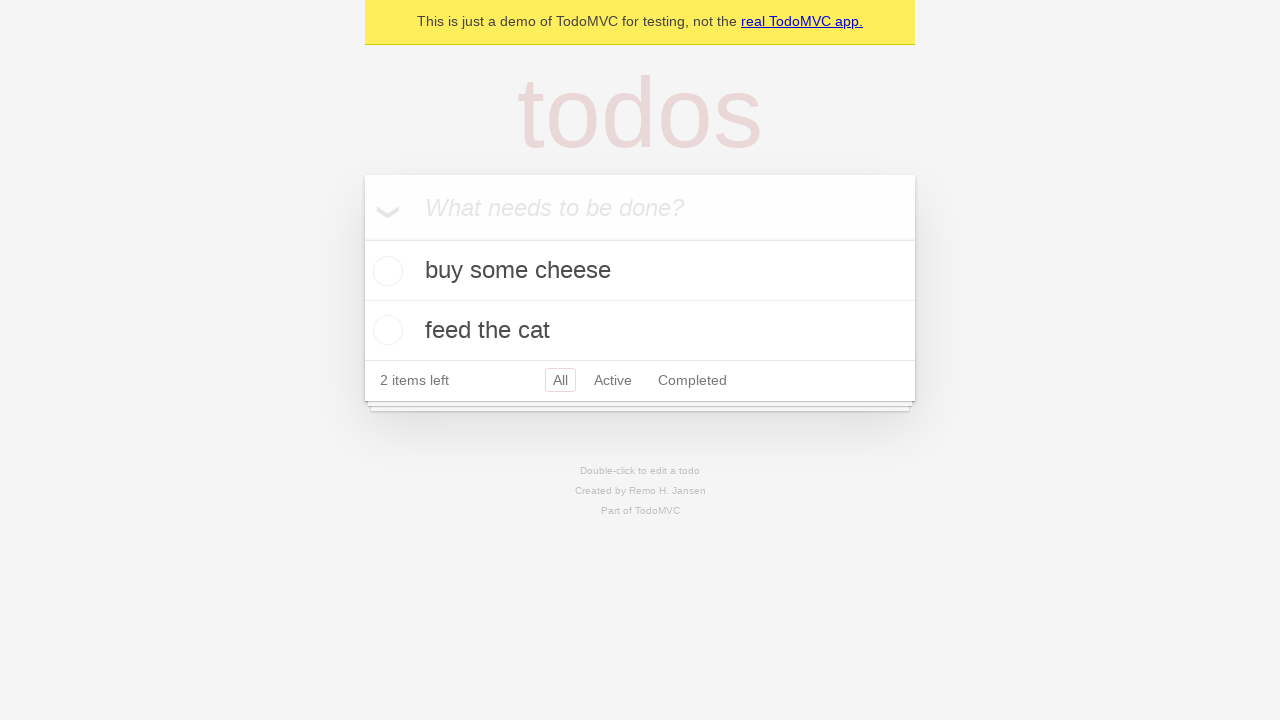

Marked first todo item as complete at (385, 271) on .todo-list li >> nth=0 >> .toggle
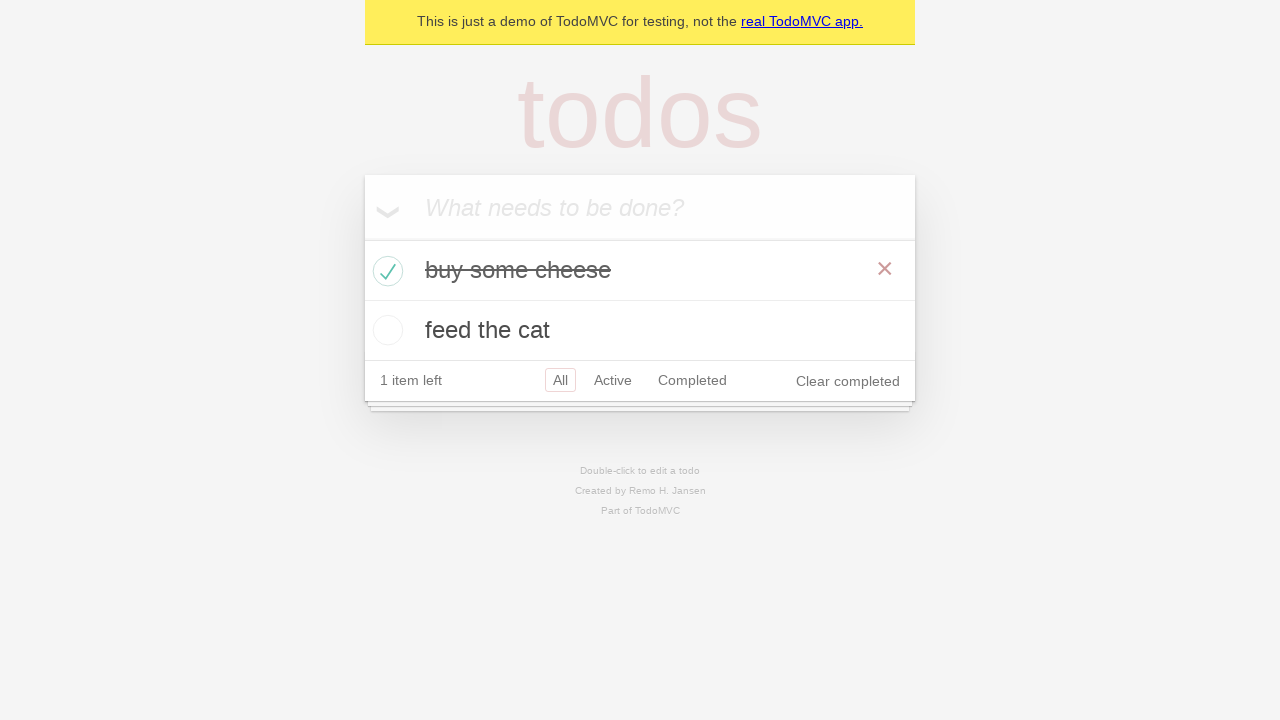

Unmarked first todo item as complete at (385, 271) on .todo-list li >> nth=0 >> .toggle
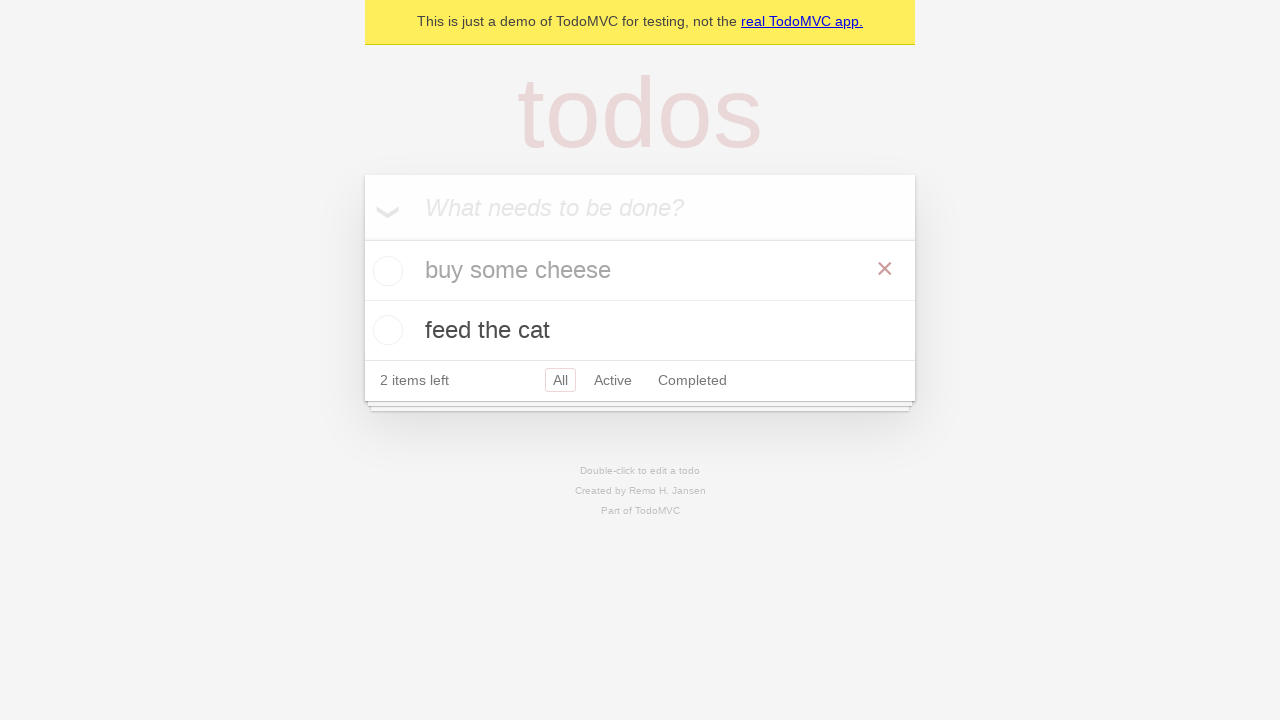

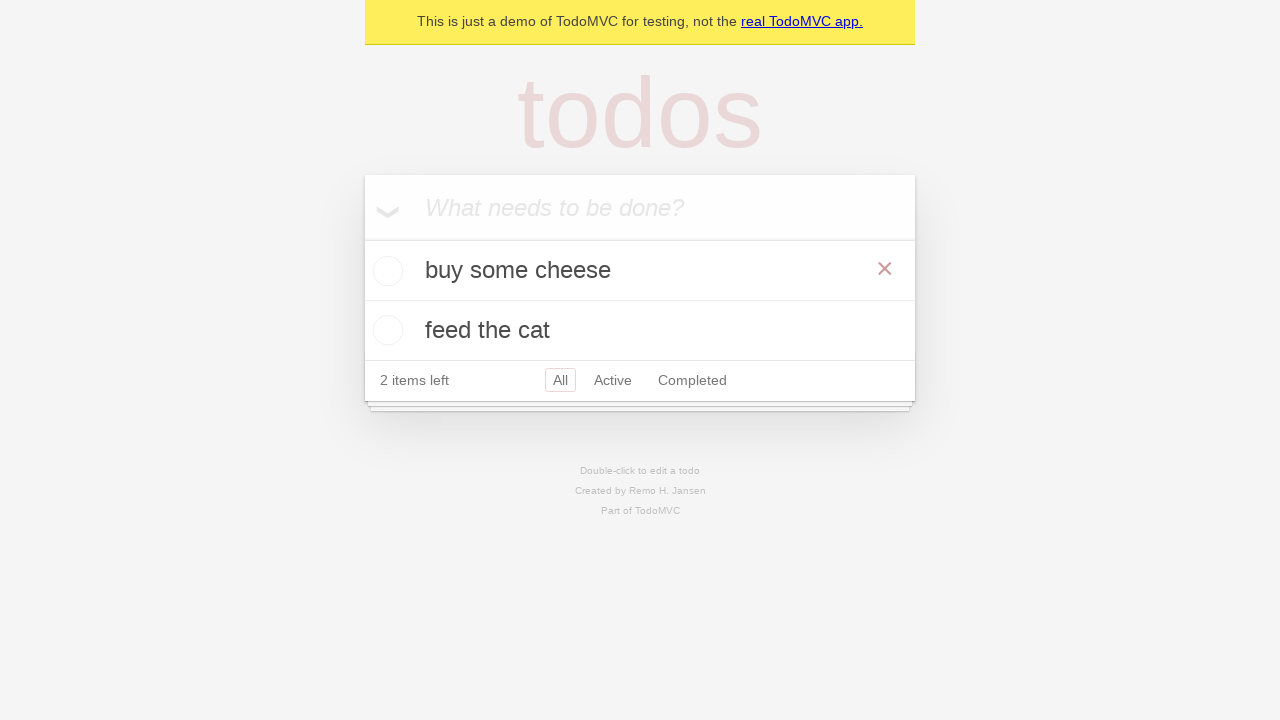